Tests a todo application by checking existing todo items, adding a new todo, and archiving completed todos

Starting URL: http://crossbrowsertesting.github.io/todo-app.html

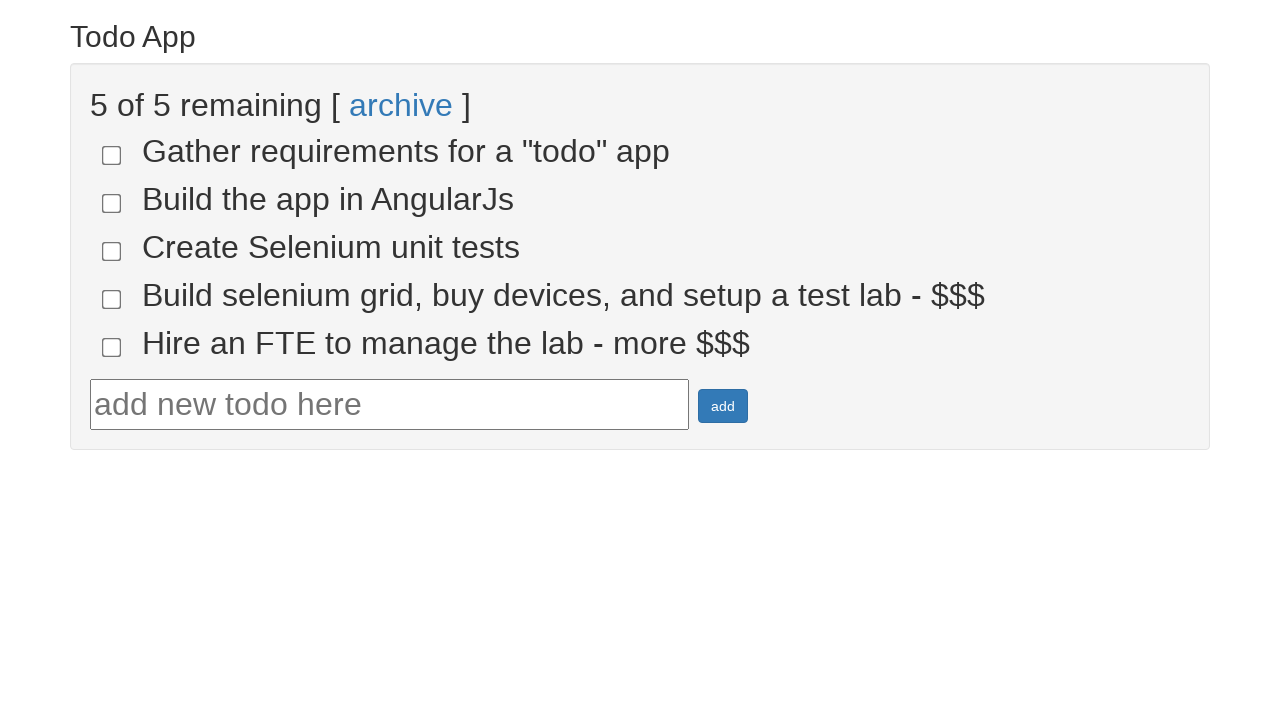

Checked checkbox for todo-4 at (112, 299) on input[name='todo-4']
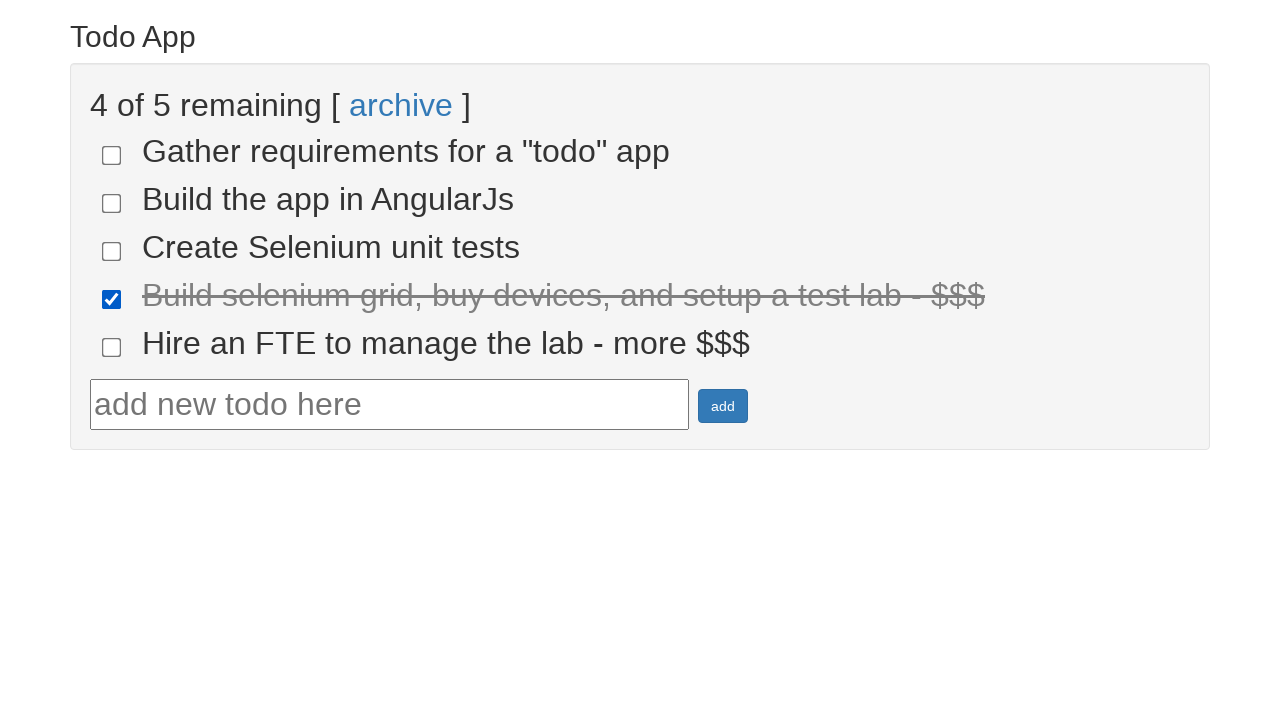

Checked checkbox for todo-5 at (112, 347) on input[name='todo-5']
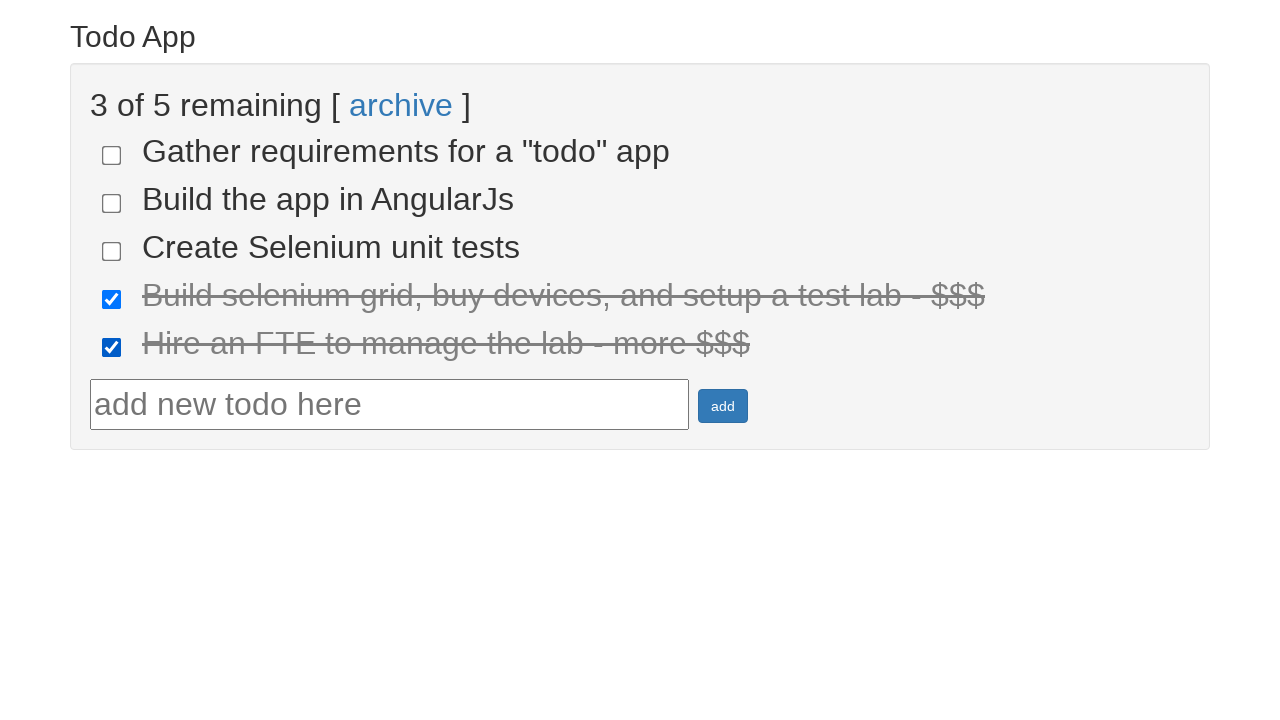

Verified that 2 items are marked as done
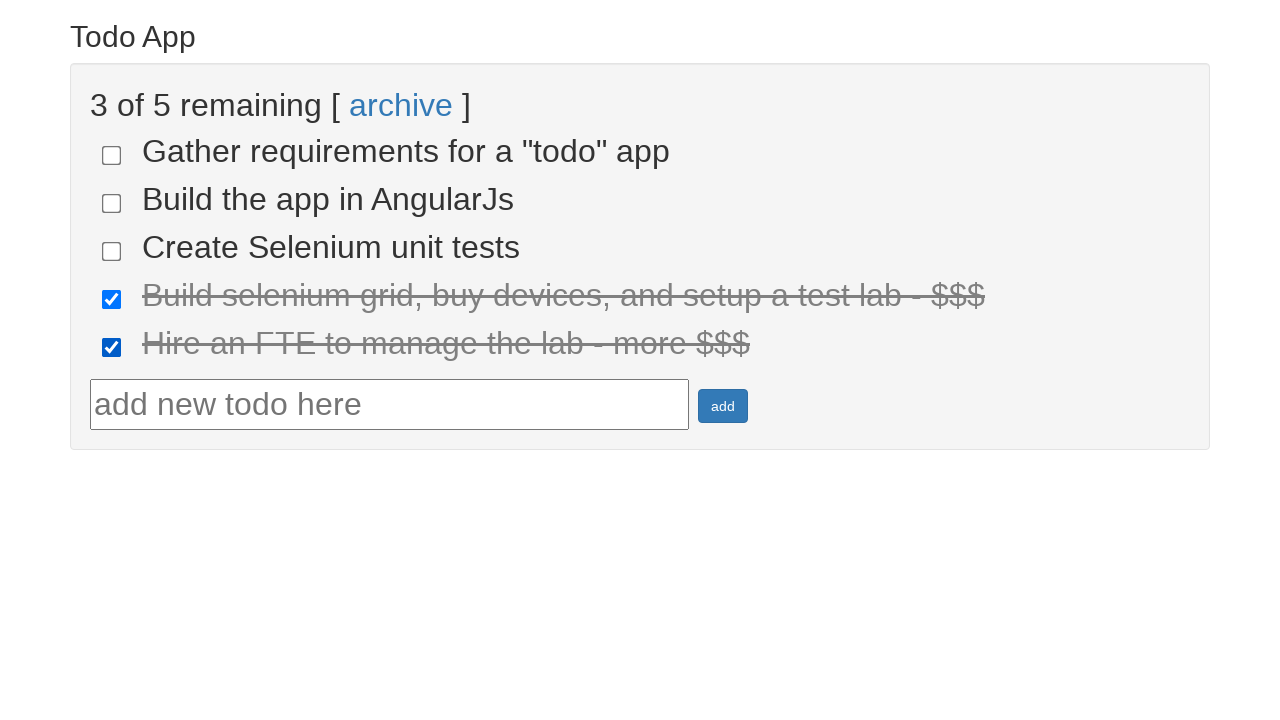

Entered text 'Run your first Selenium Test' in todo input field on #todotext
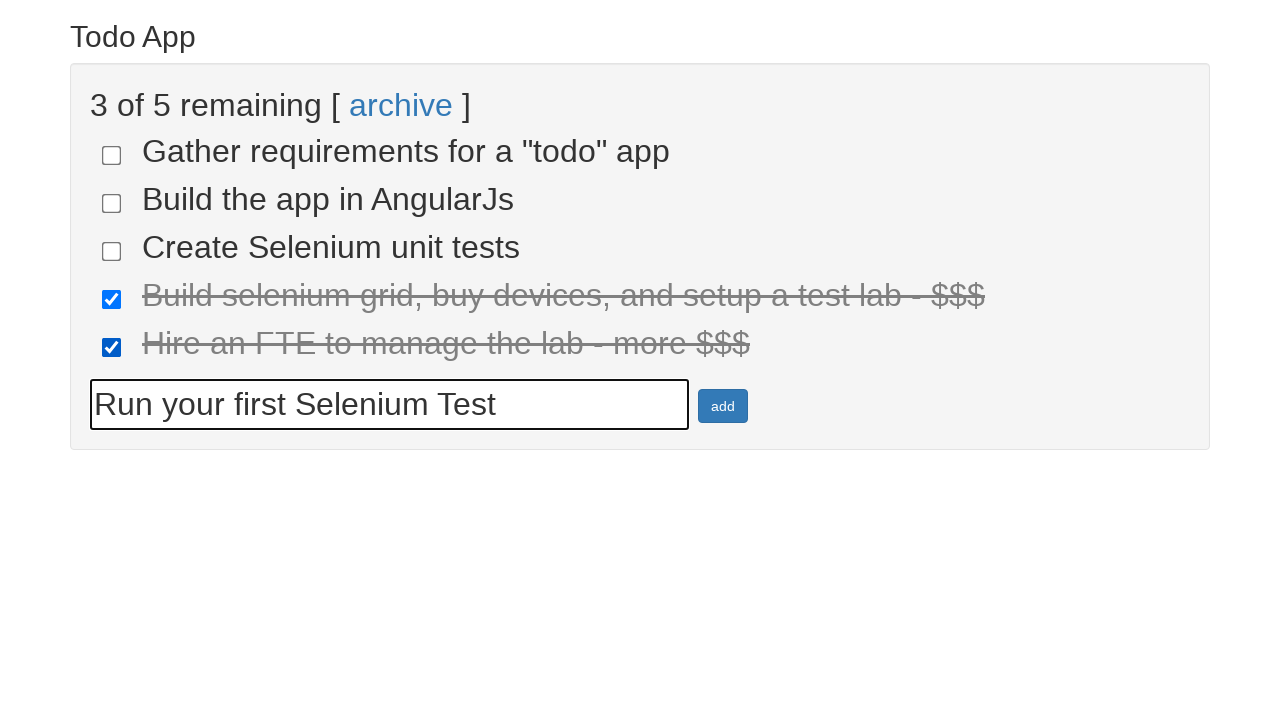

Clicked add button to create new todo at (723, 406) on #addbutton
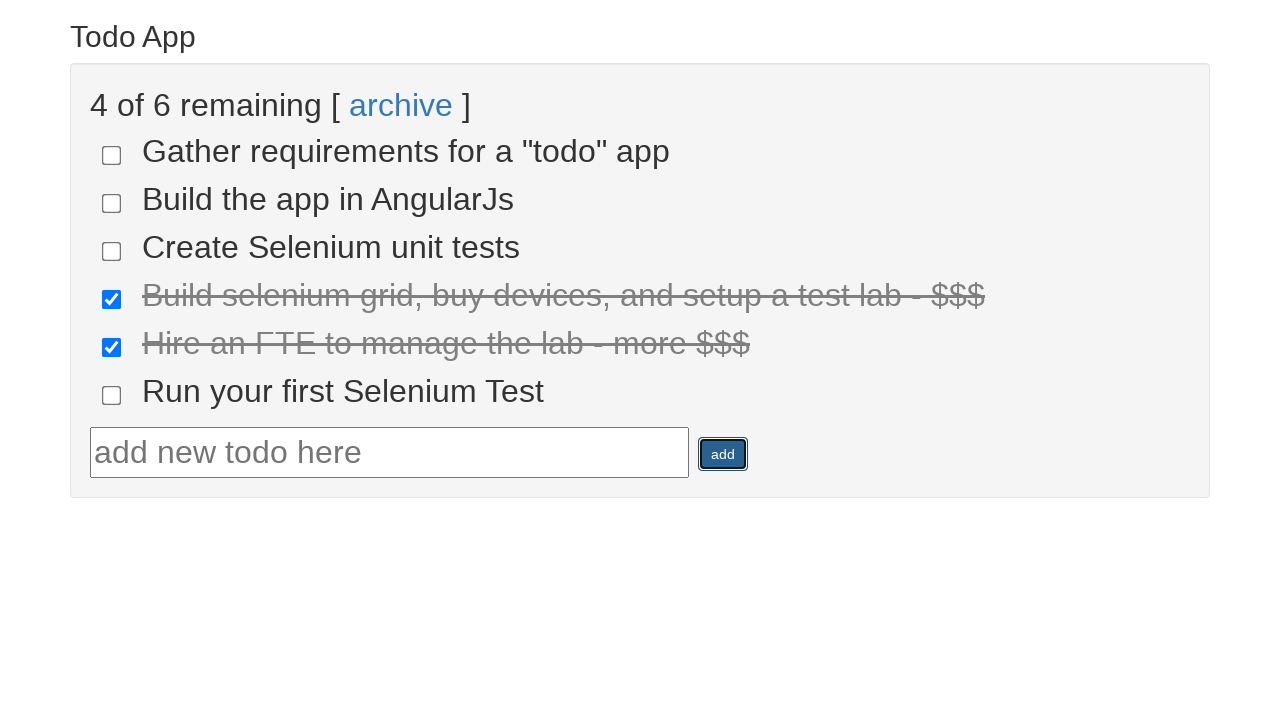

Verified new todo was added with correct text 'Run your first Selenium Test'
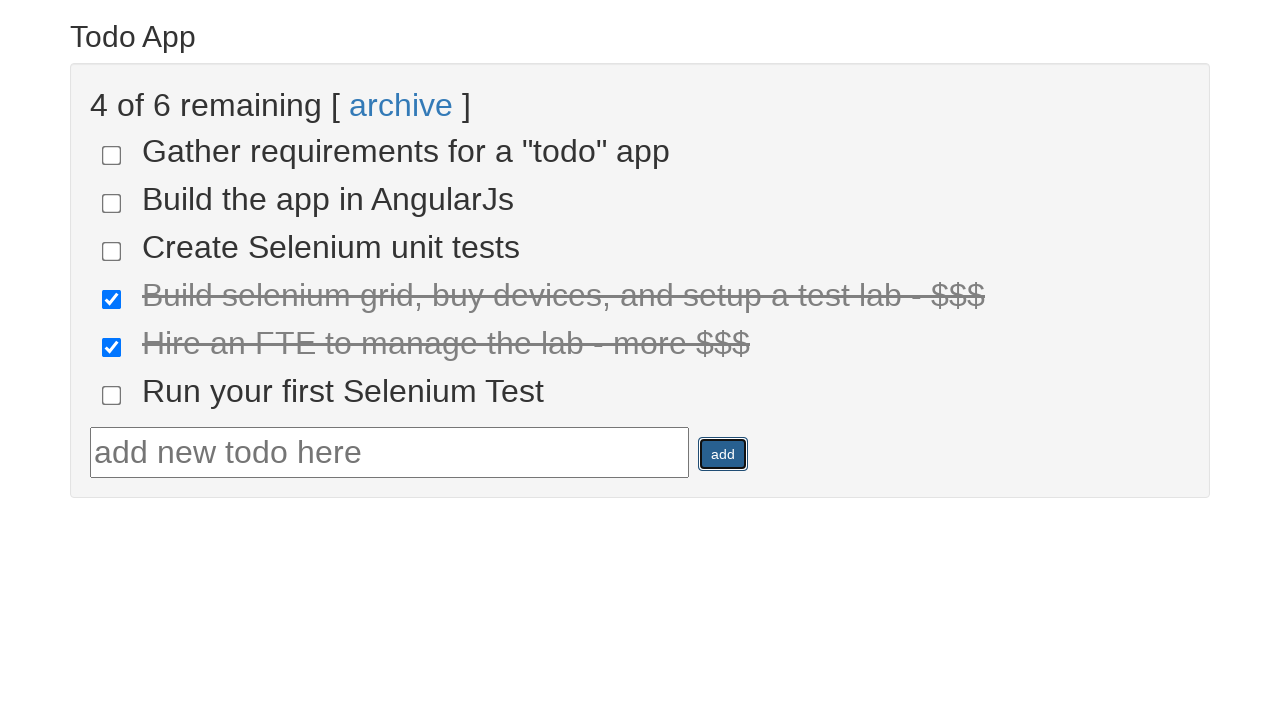

Clicked archive link to archive completed todos at (401, 105) on a:has-text('archive')
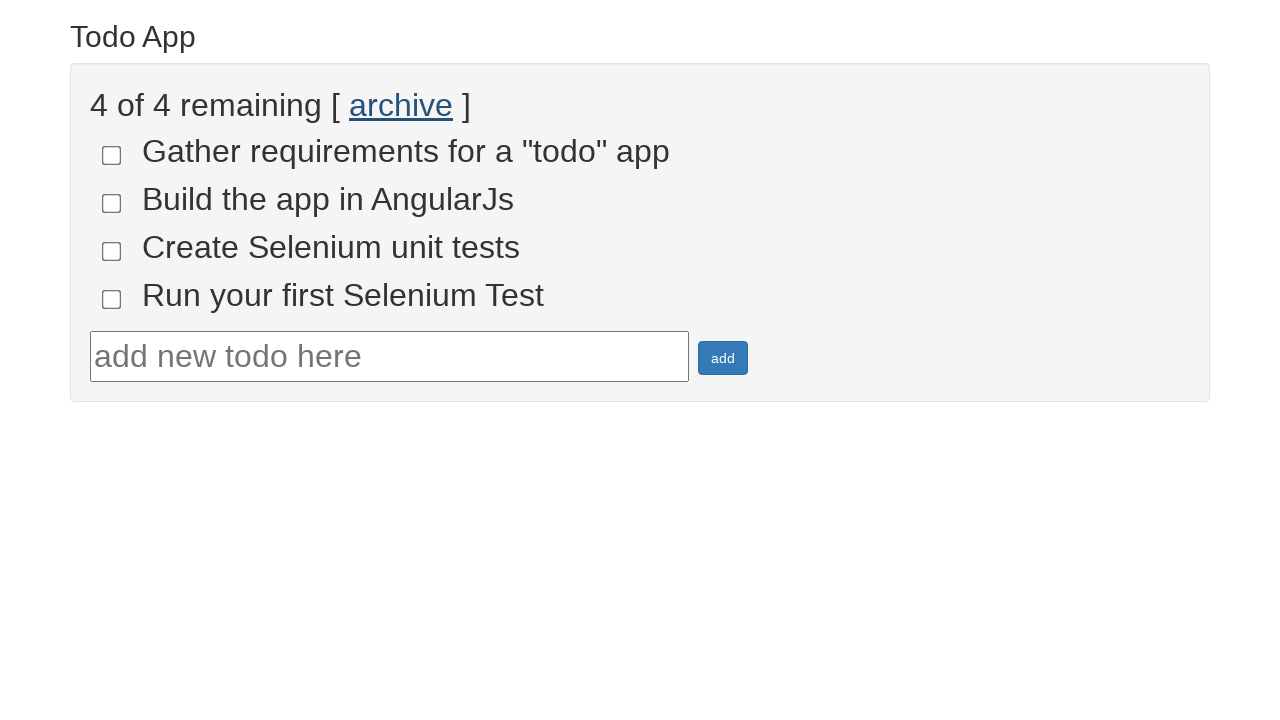

Verified that 4 uncompleted todos remain after archiving
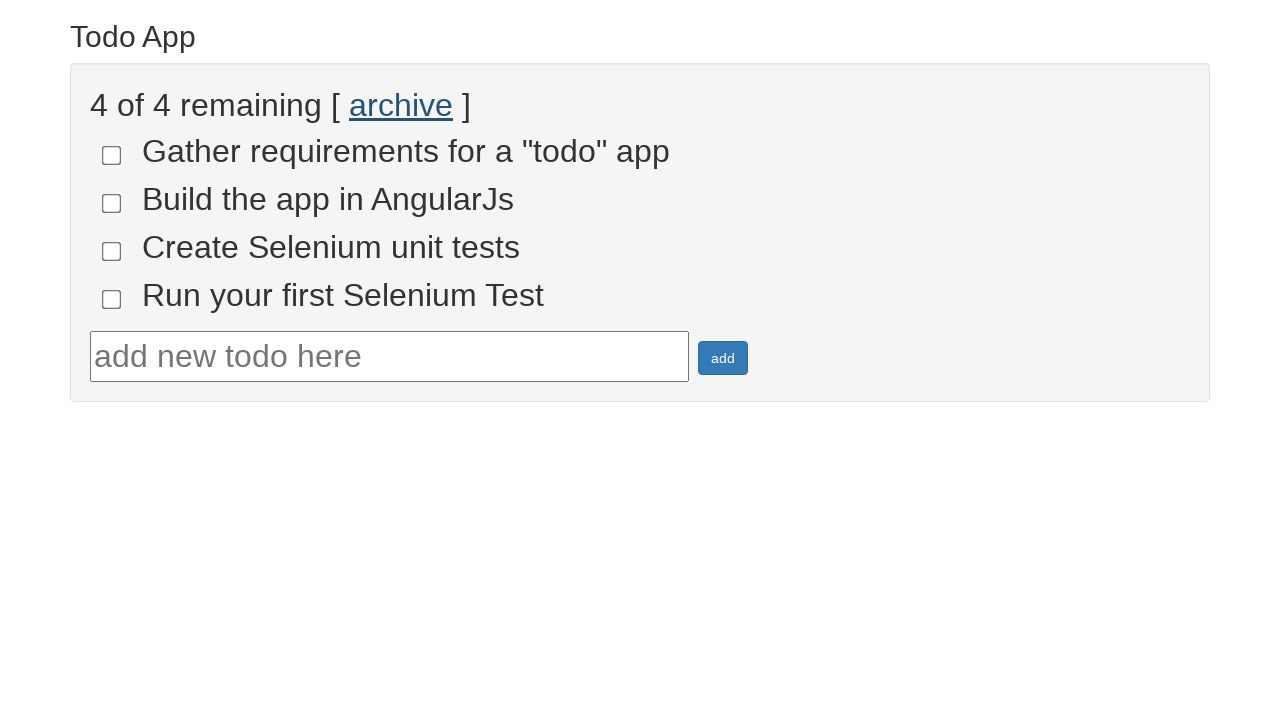

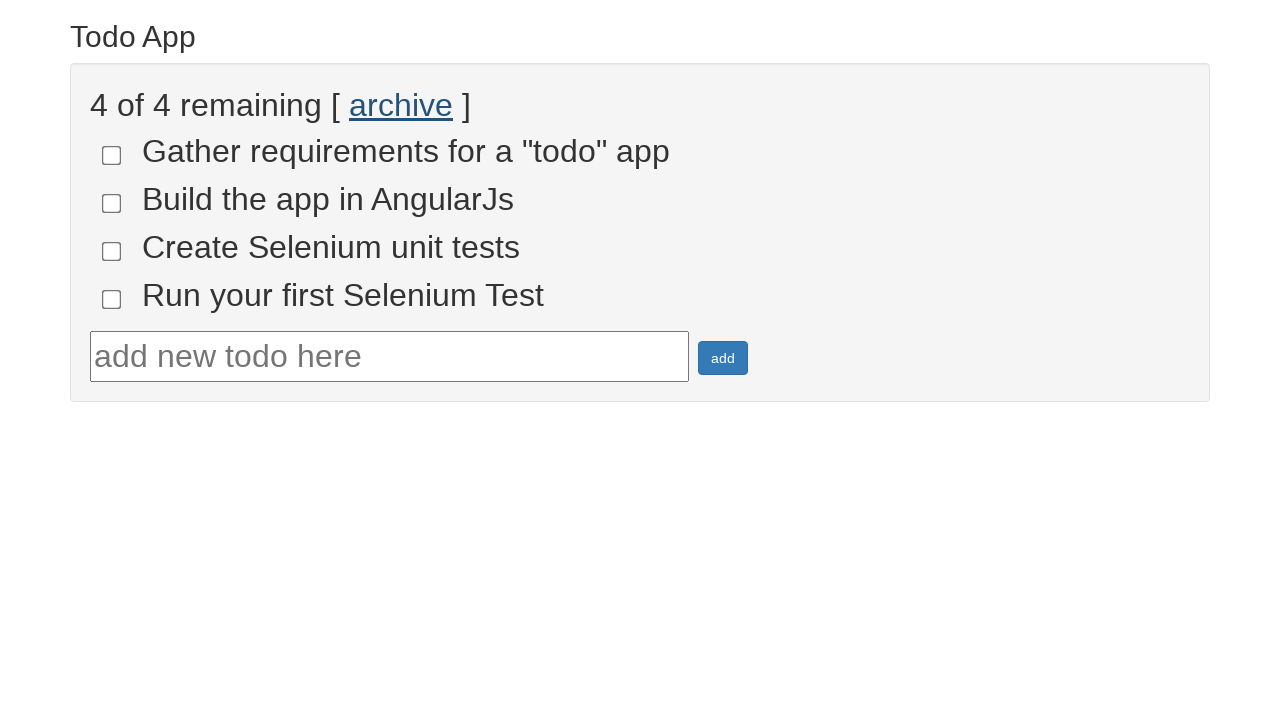